Opens the nopCommerce demo website and maximizes the browser window. This is a basic smoke test to verify the site loads successfully.

Starting URL: https://demo.nopcommerce.com/

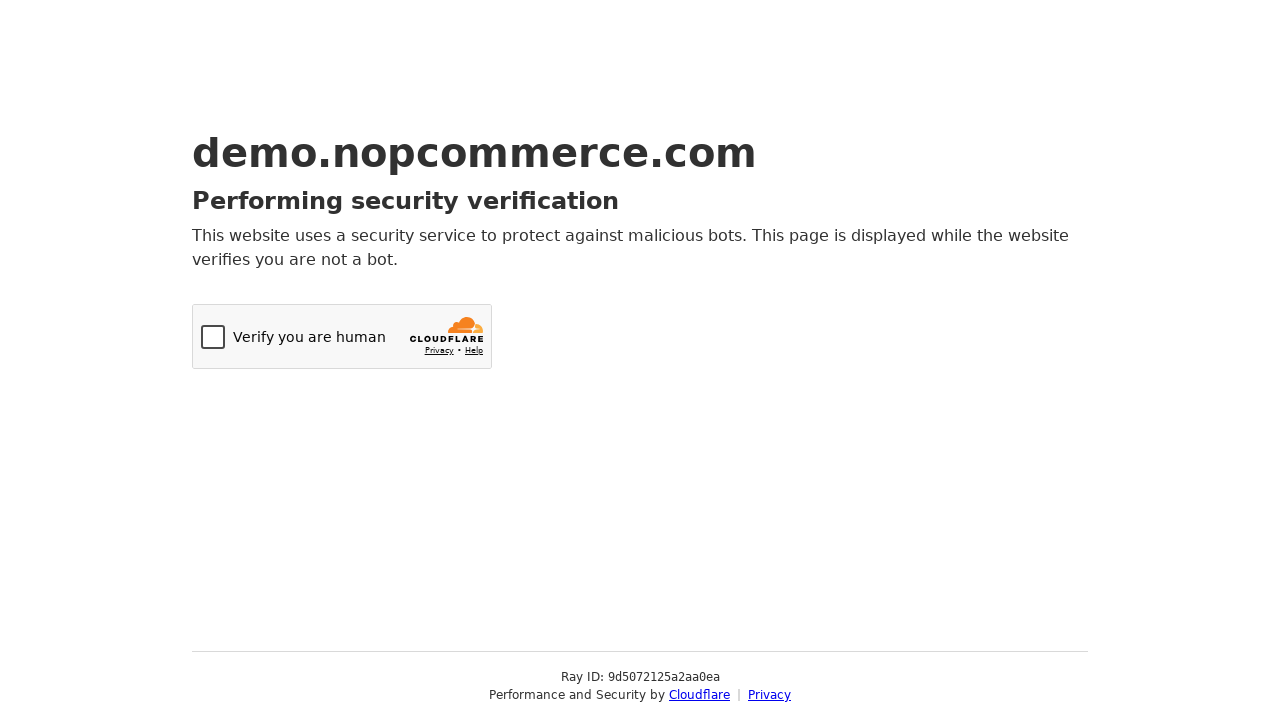

Set viewport to 1920x1080
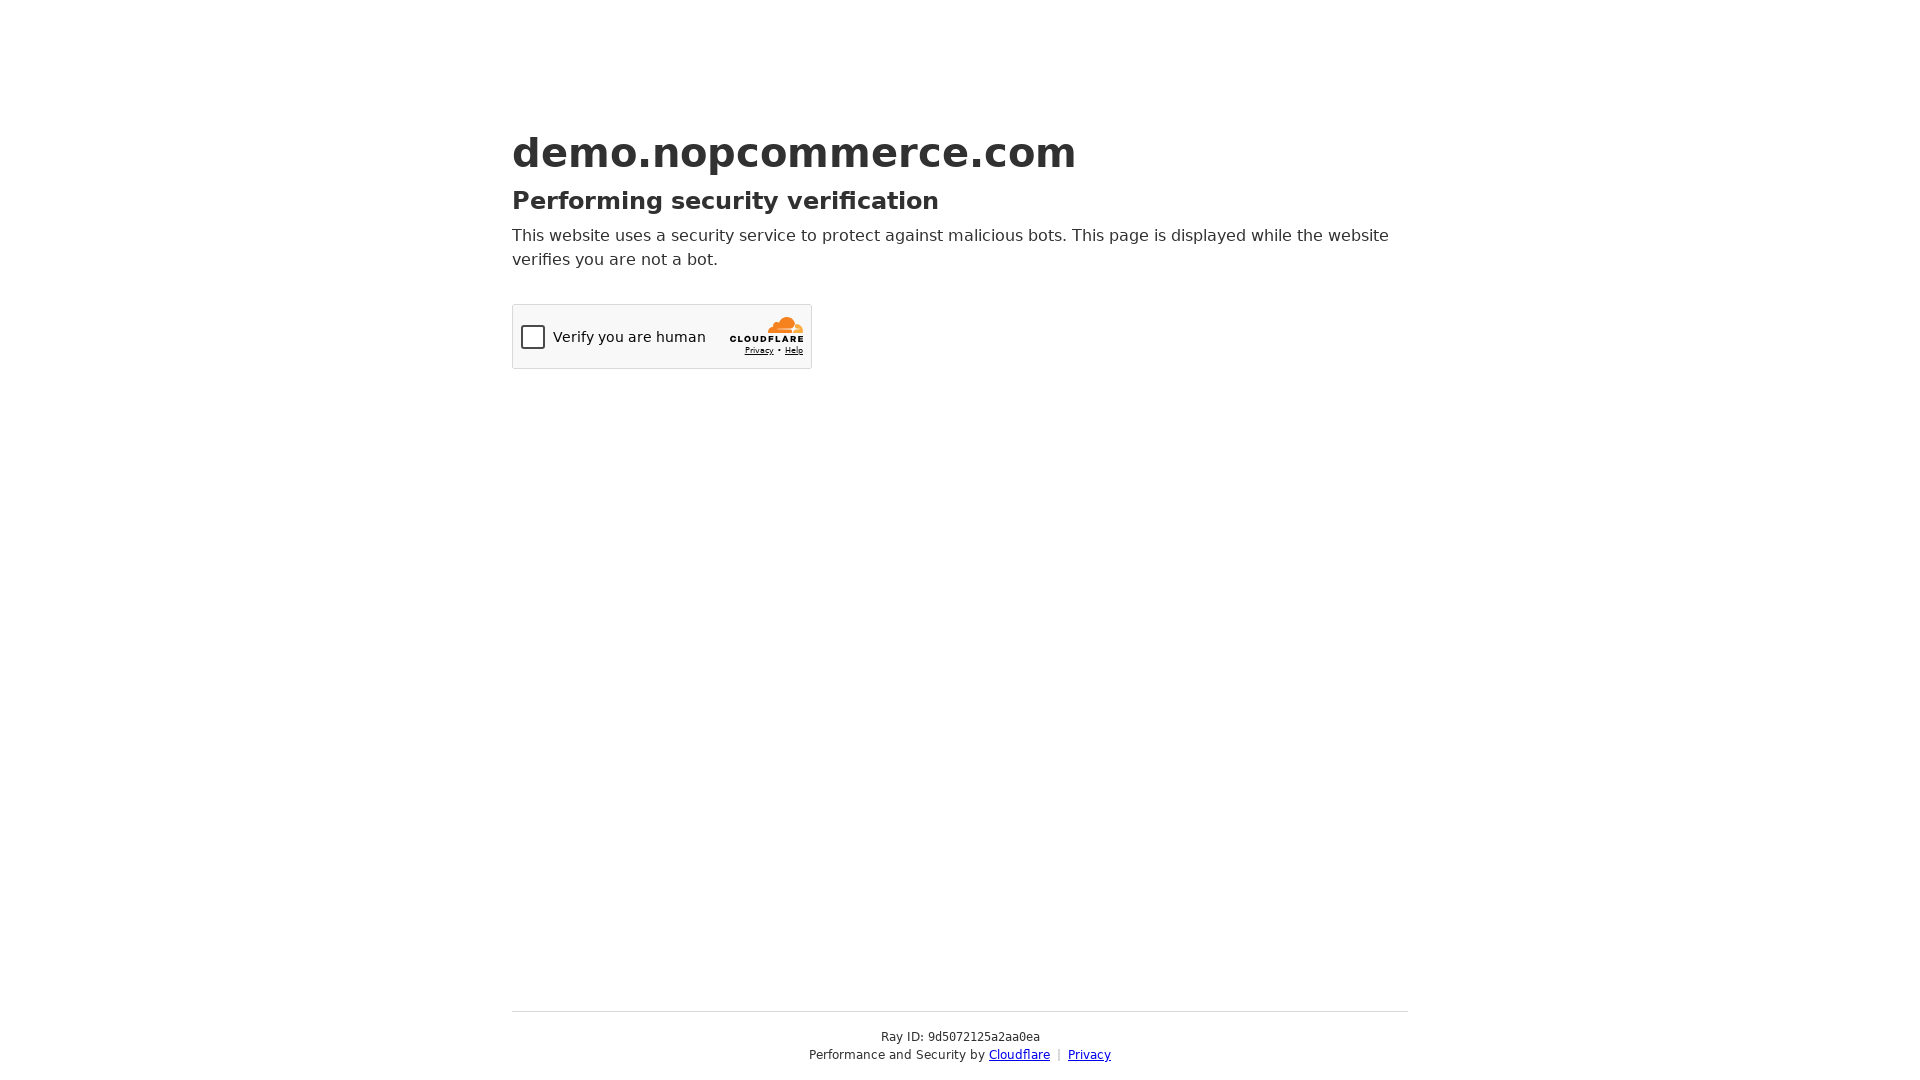

Page DOM content loaded successfully
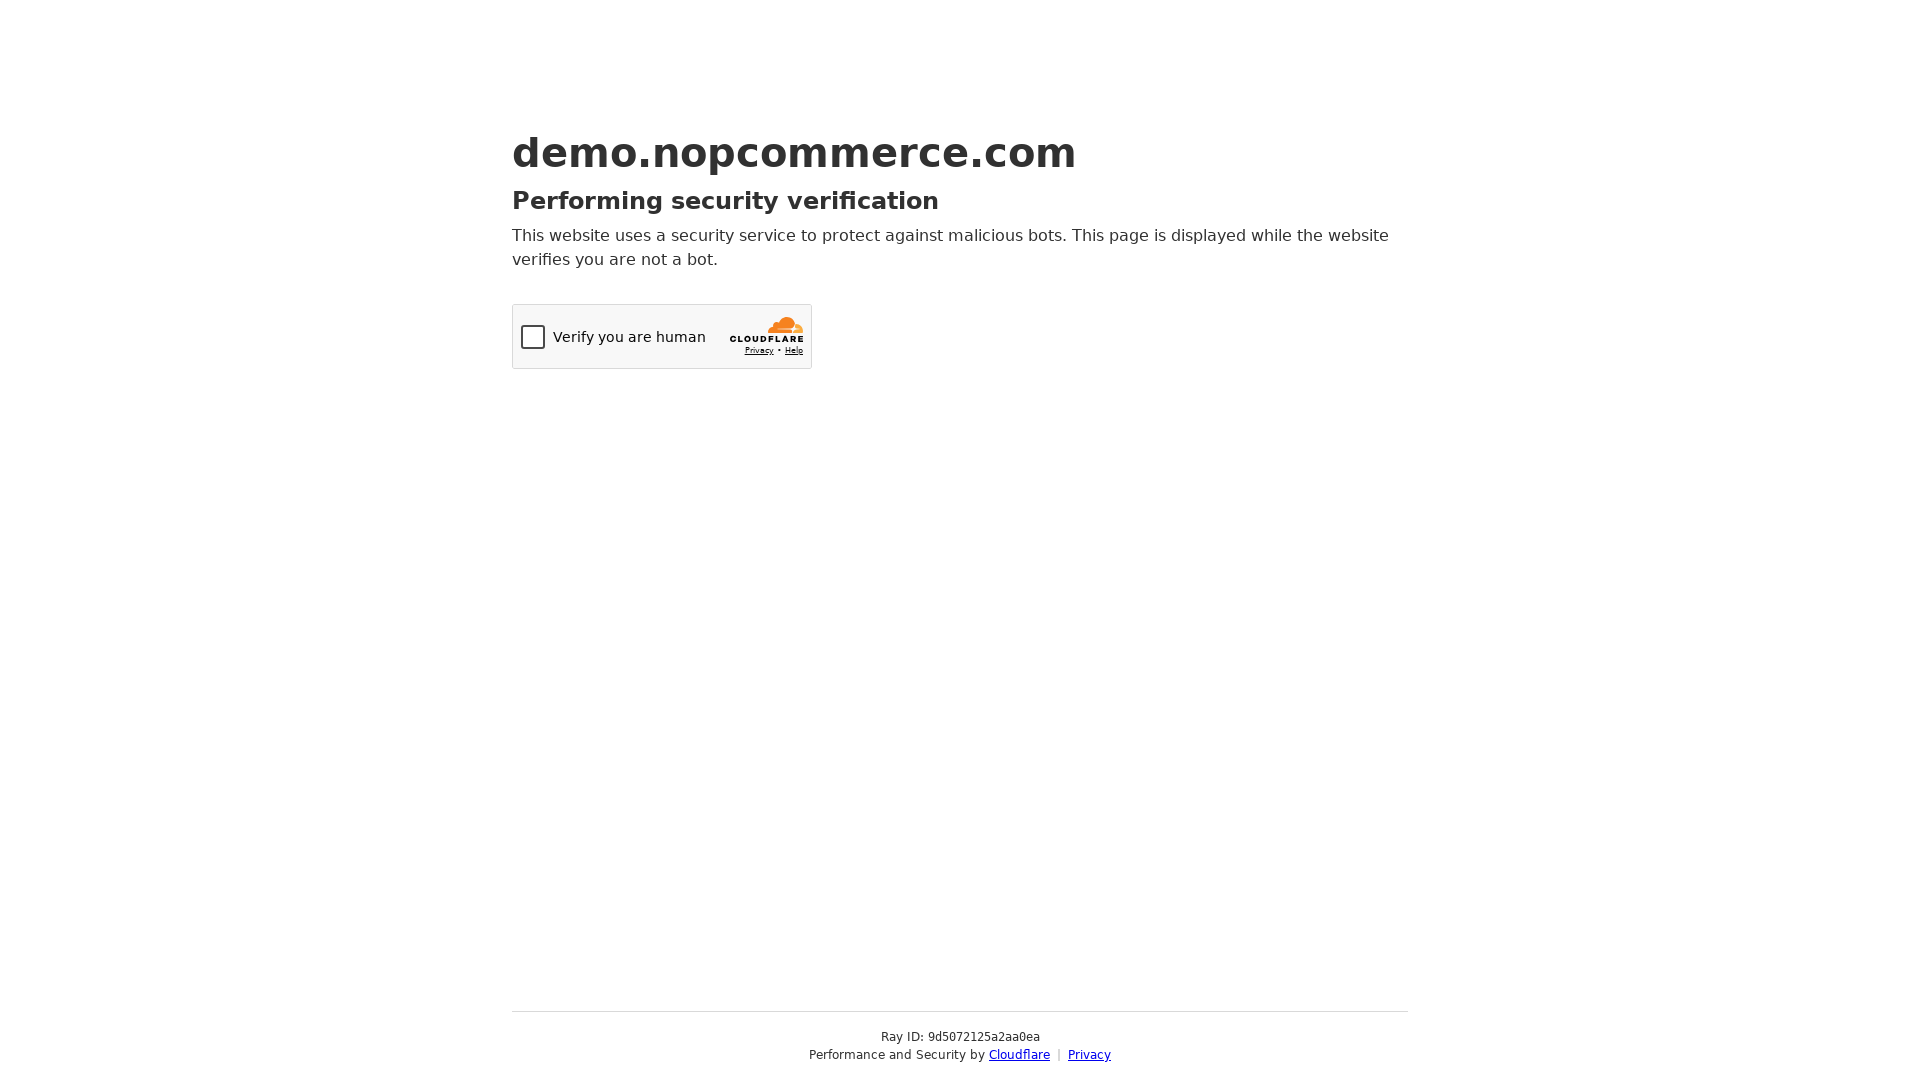

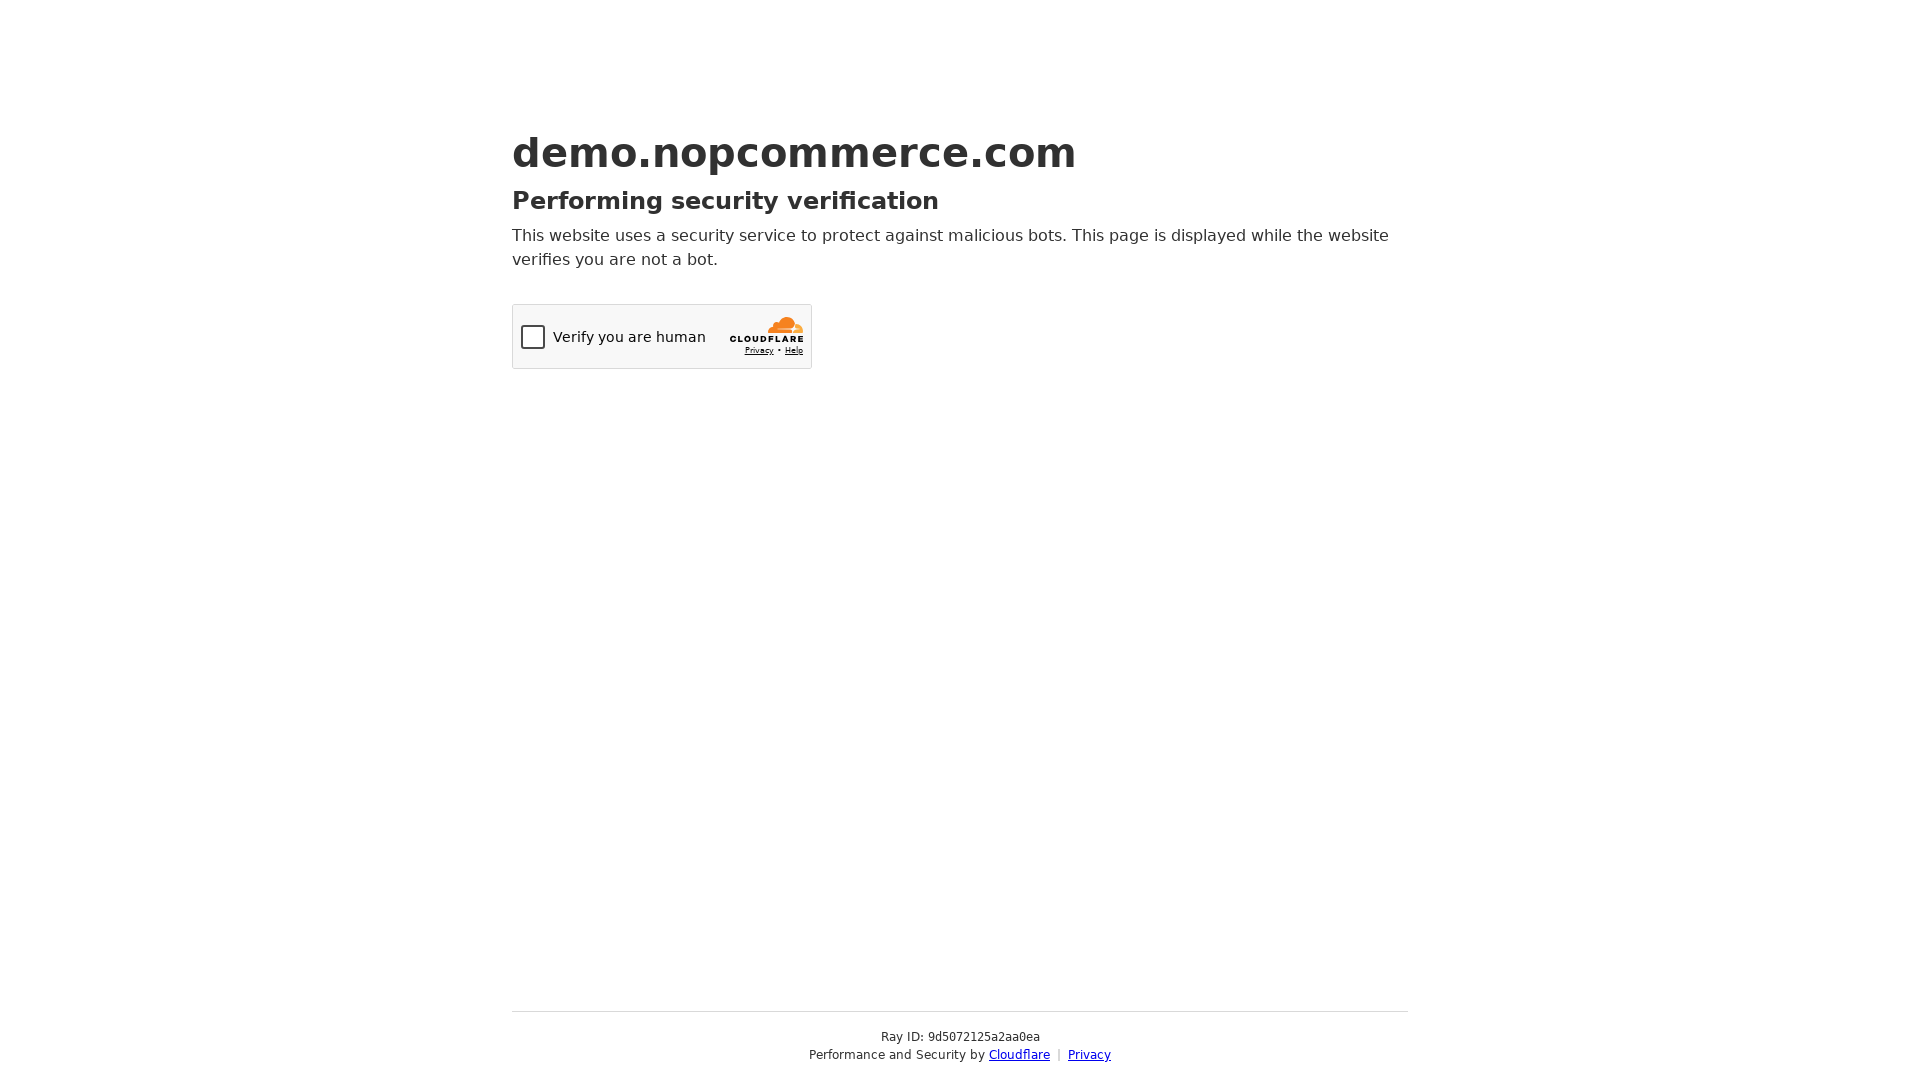